Tests handling a prompt JavaScript alert by clicking the Prompt Alert button, entering a custom message, and accepting it.

Starting URL: https://v1.training-support.net/selenium/javascript-alerts

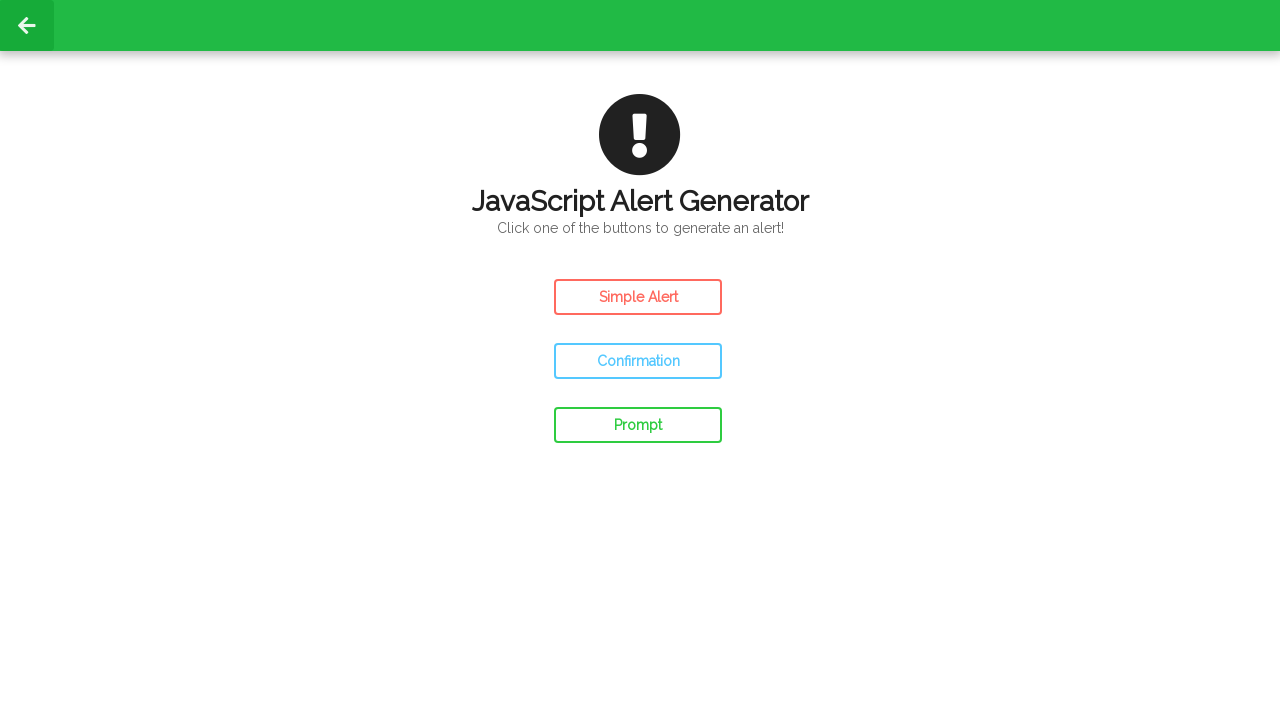

Set up dialog handler to accept prompt with custom message
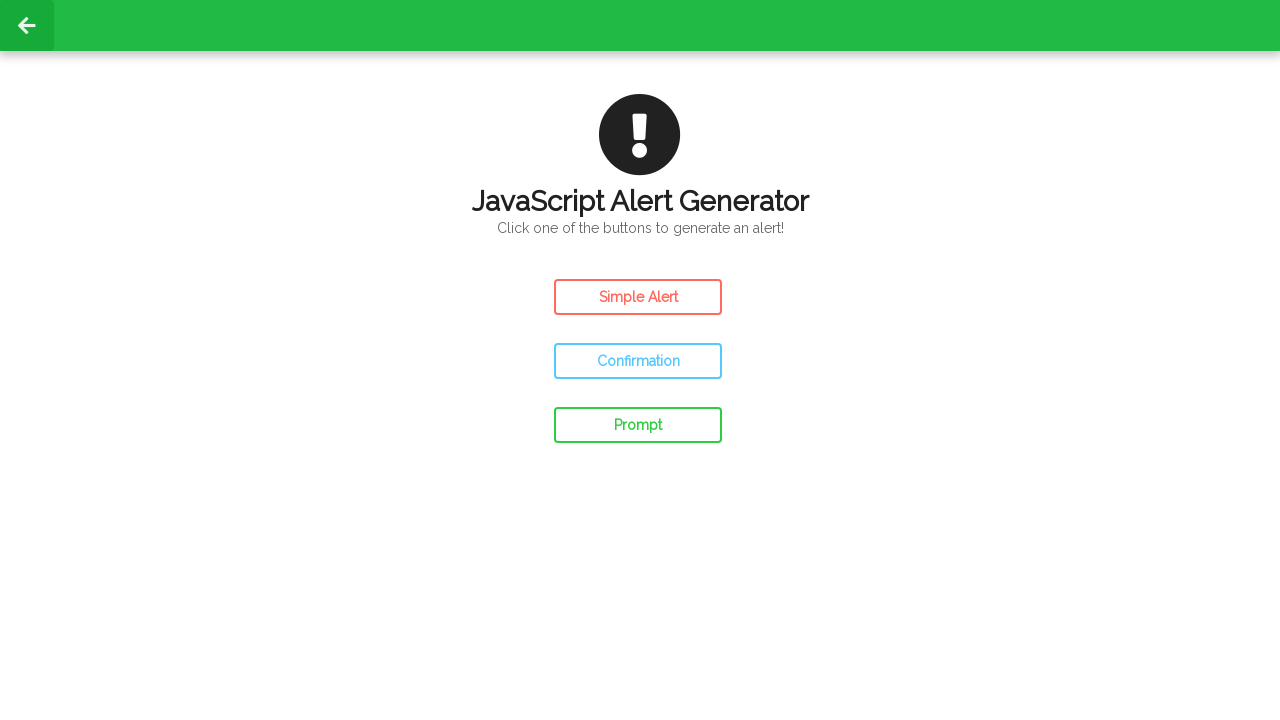

Clicked Prompt Alert button at (638, 425) on #prompt
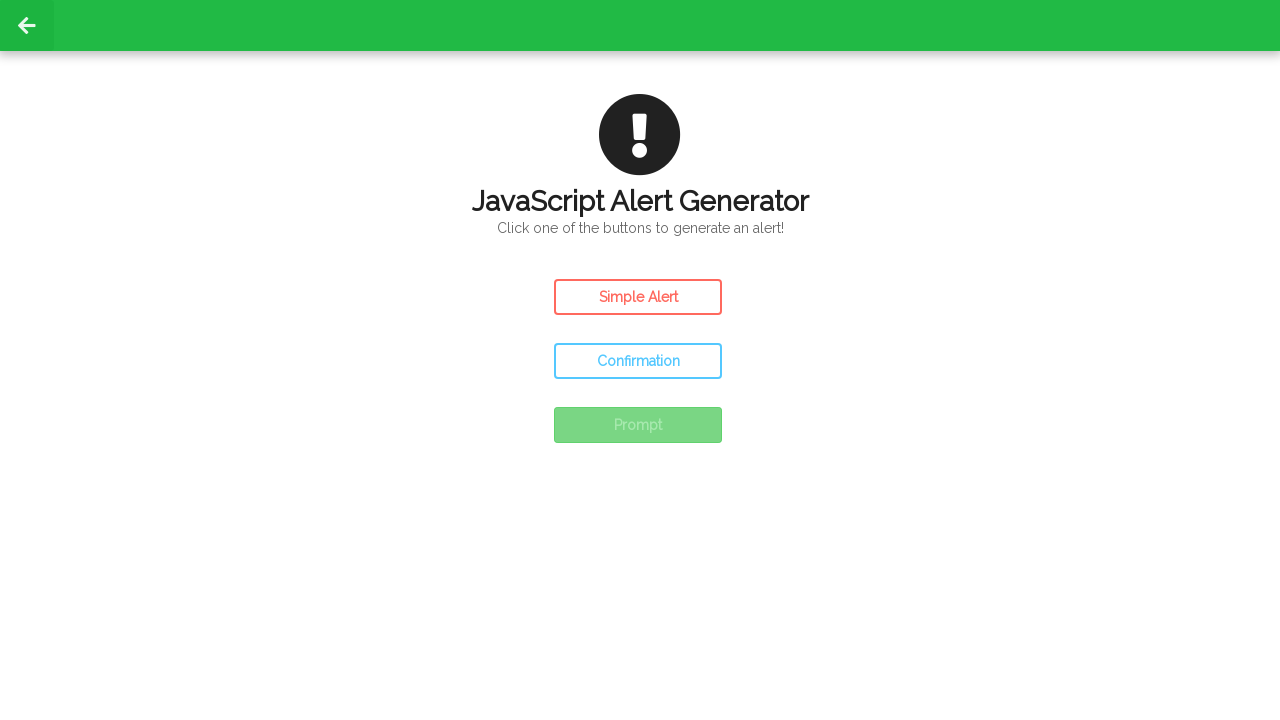

Waited for alert processing to complete
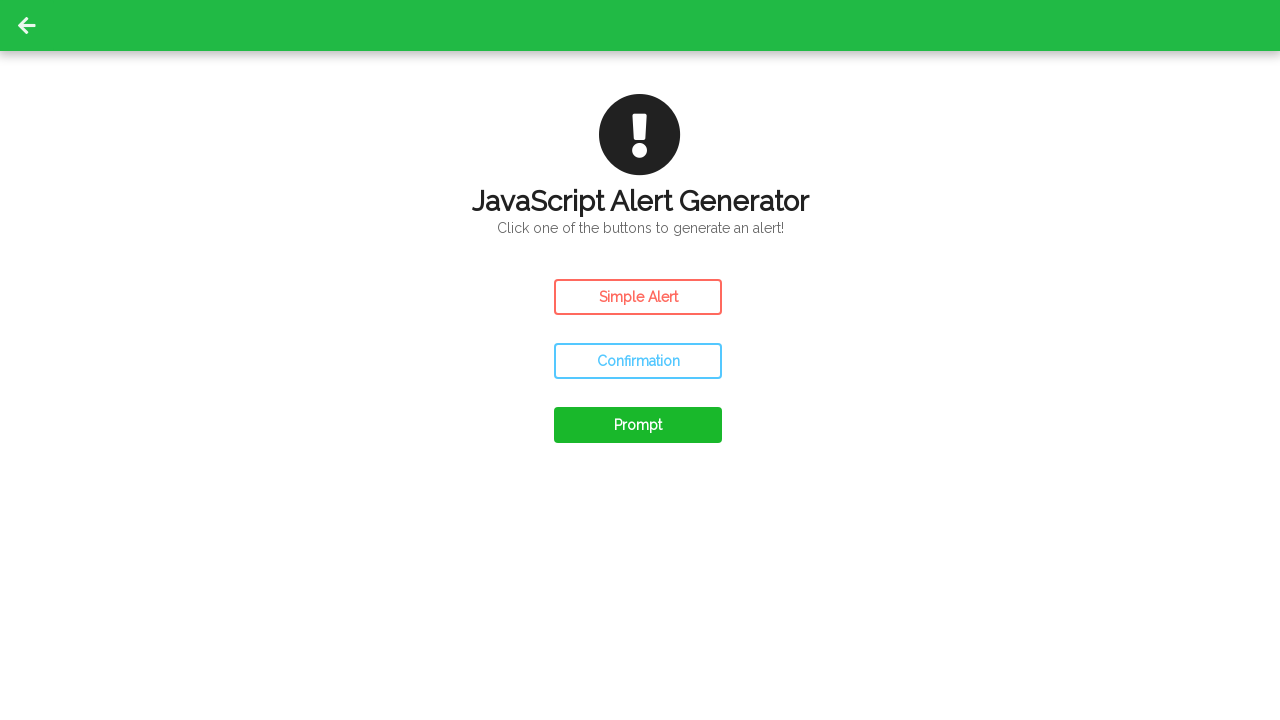

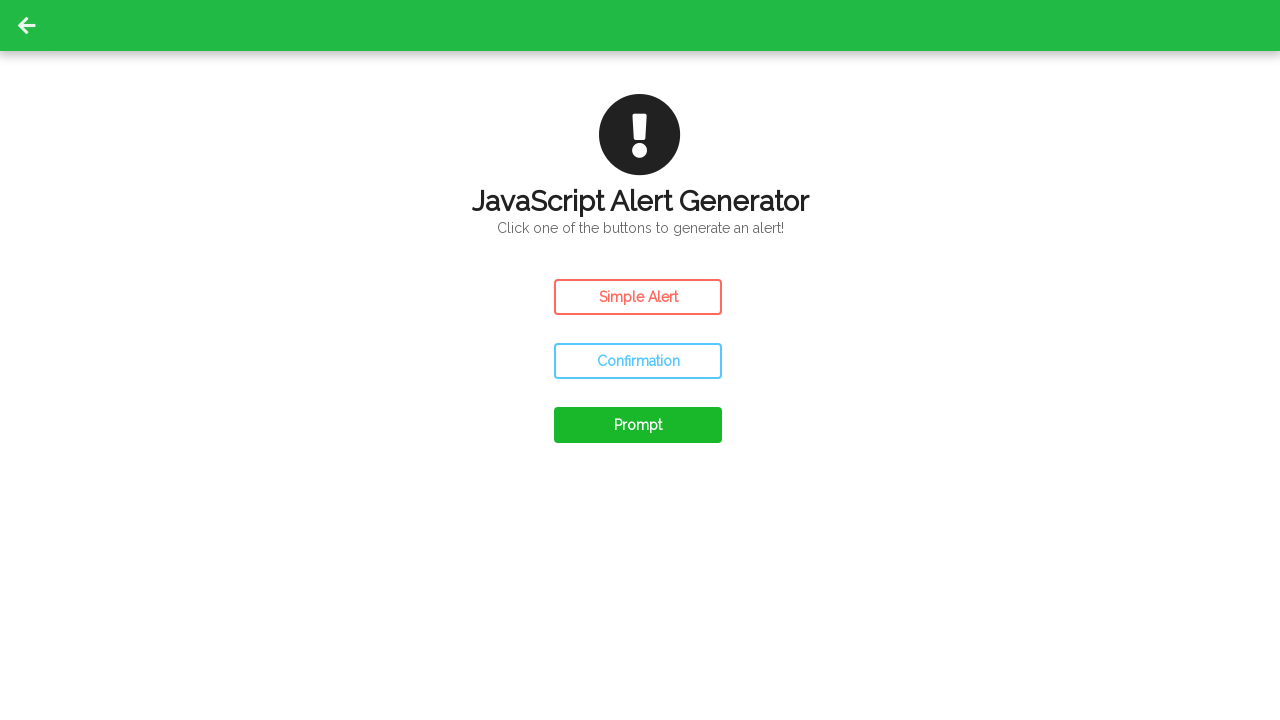